Tests checkbox/radio button functionality on an HTML forms demo page by selecting multiple food and beverage options (Milk, Butter, Cheese, Water, Beer, Wine).

Starting URL: http://echoecho.com/htmlforms10.htm

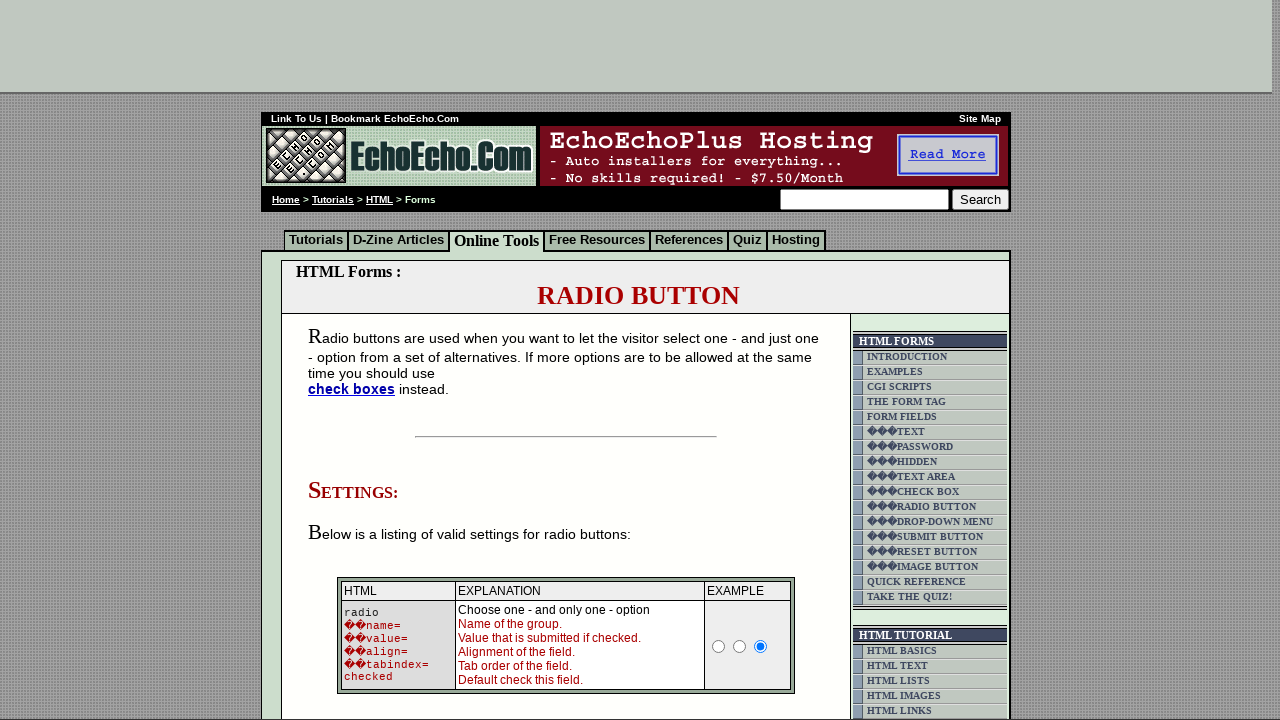

Selected Milk checkbox/radio button at (356, 360) on input[value='Milk']
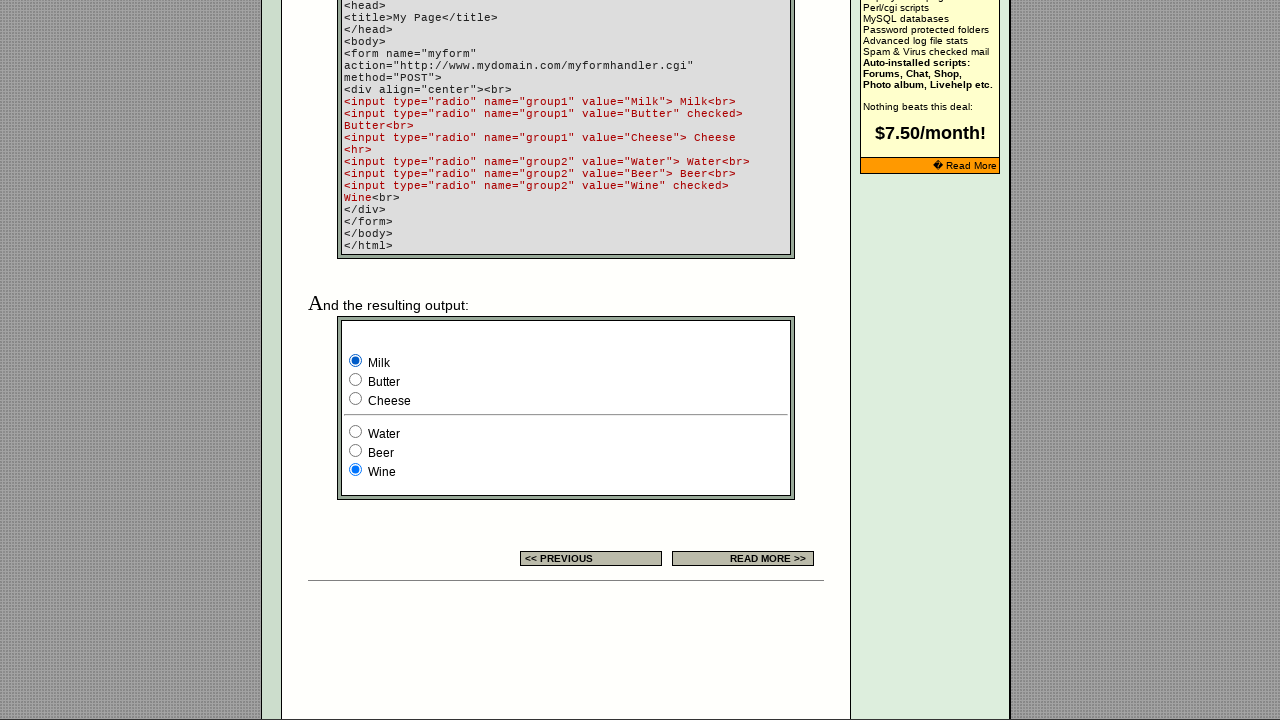

Selected Butter checkbox/radio button at (356, 380) on input[value='Butter']
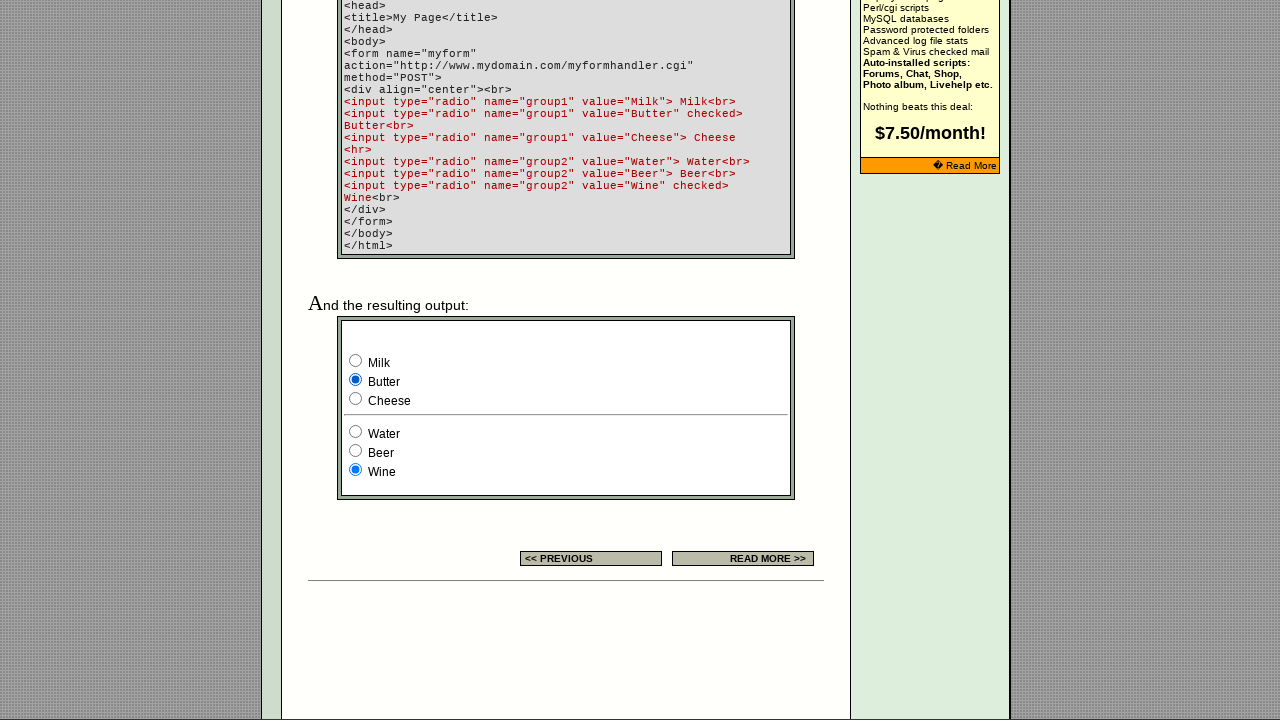

Selected Cheese checkbox/radio button at (356, 398) on input[value='Cheese']
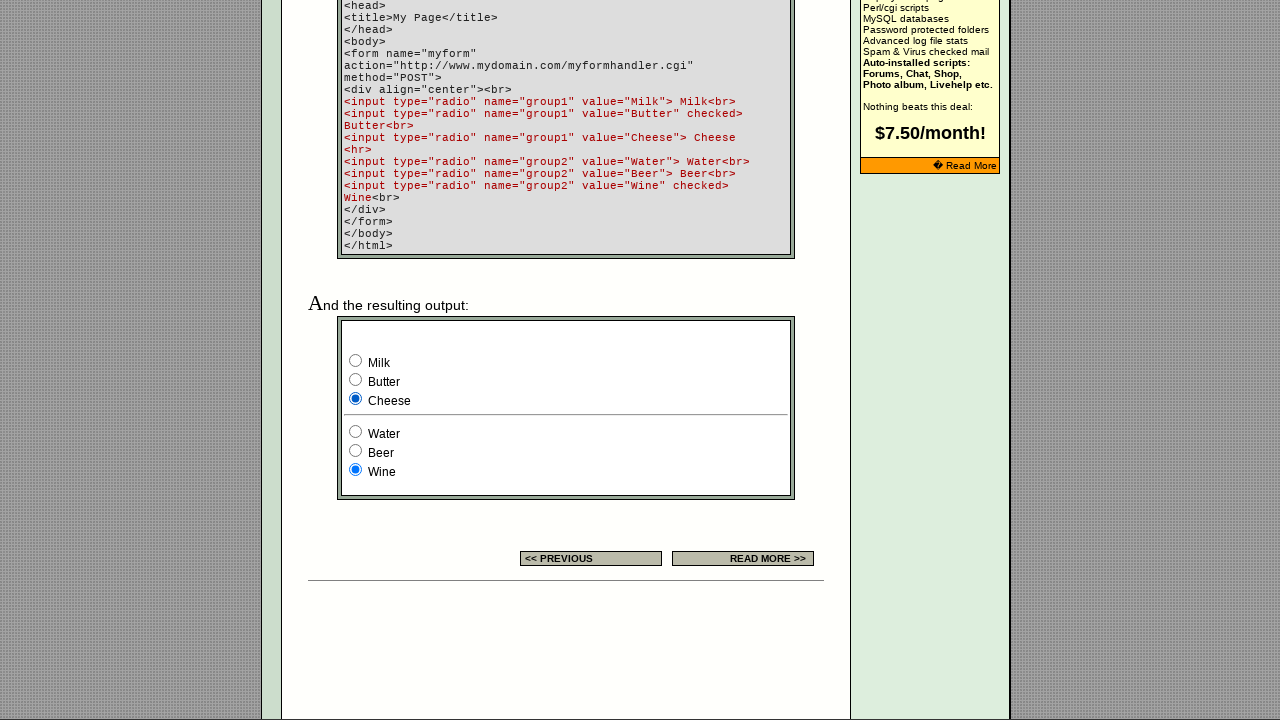

Selected Water checkbox/radio button at (356, 432) on input[value='Water']
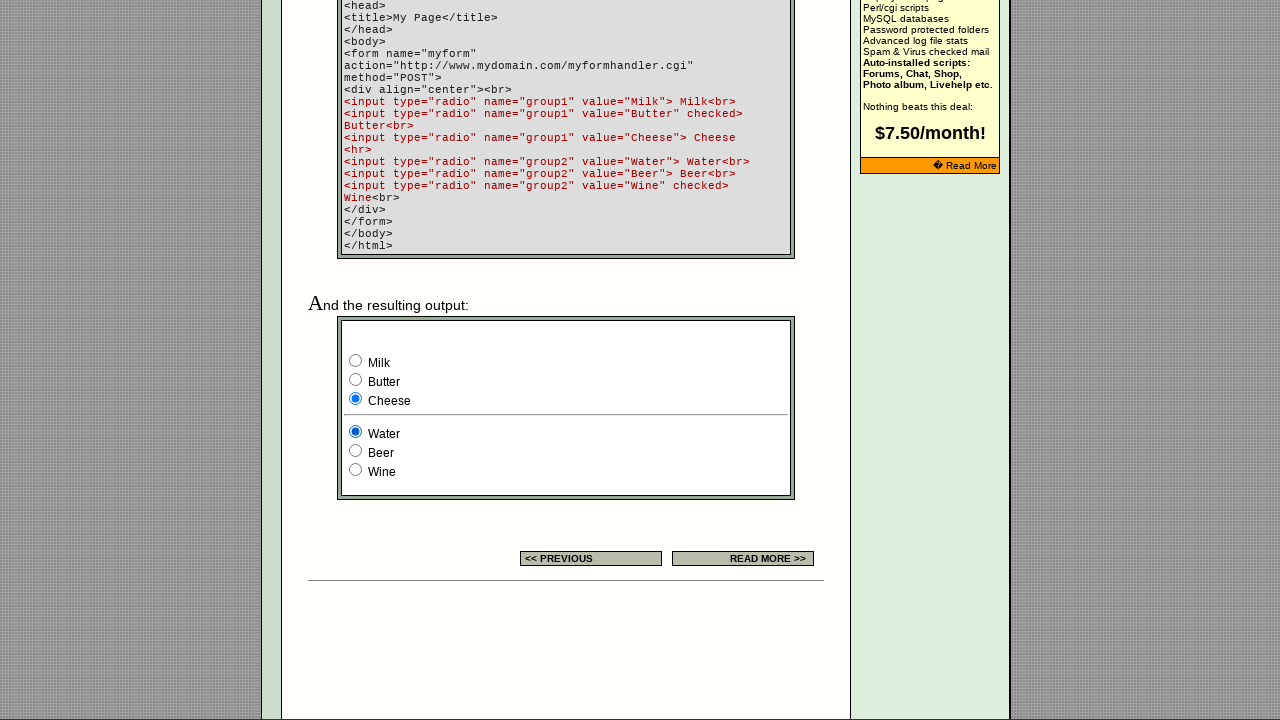

Selected Beer checkbox/radio button at (356, 450) on input[value='Beer']
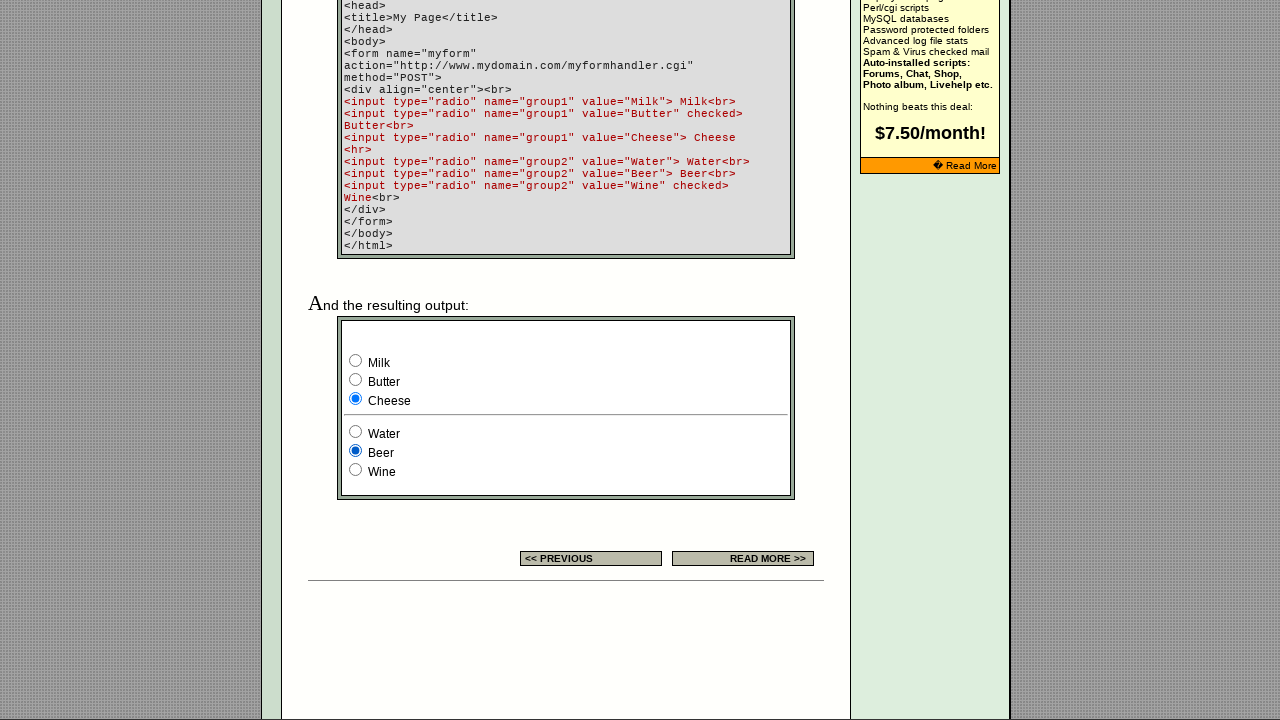

Selected Wine checkbox/radio button at (356, 470) on input[value='Wine']
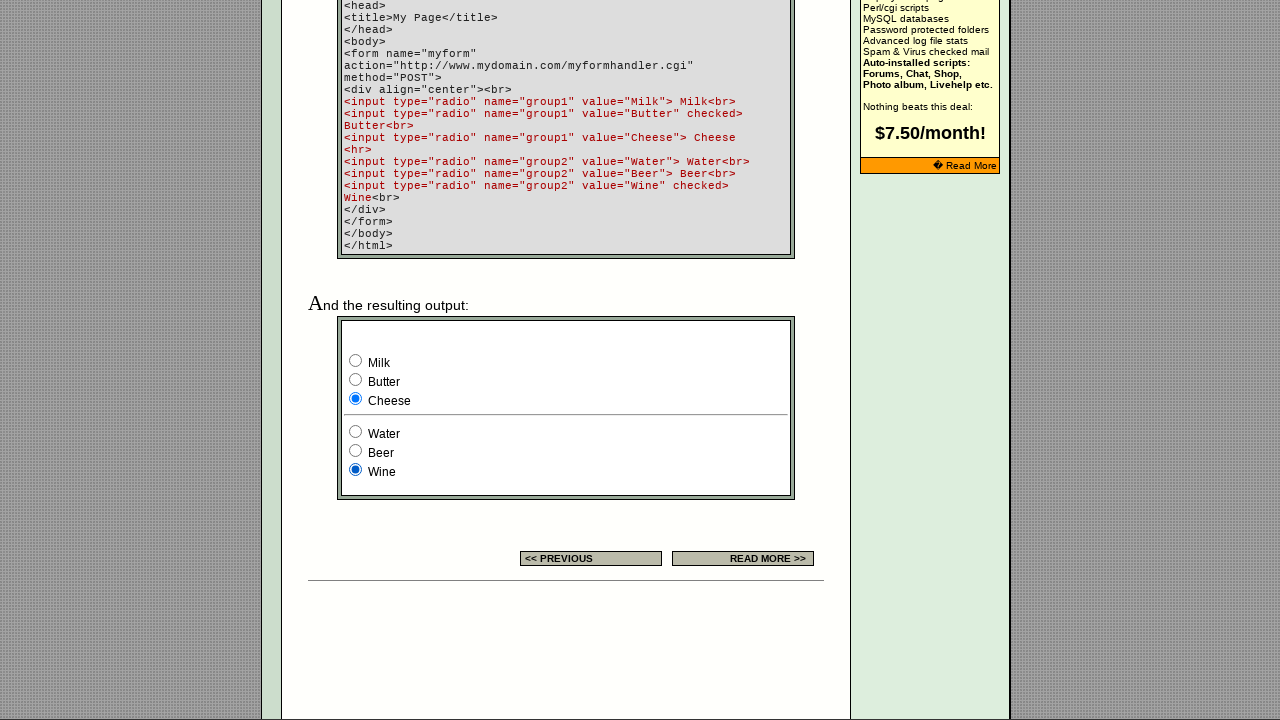

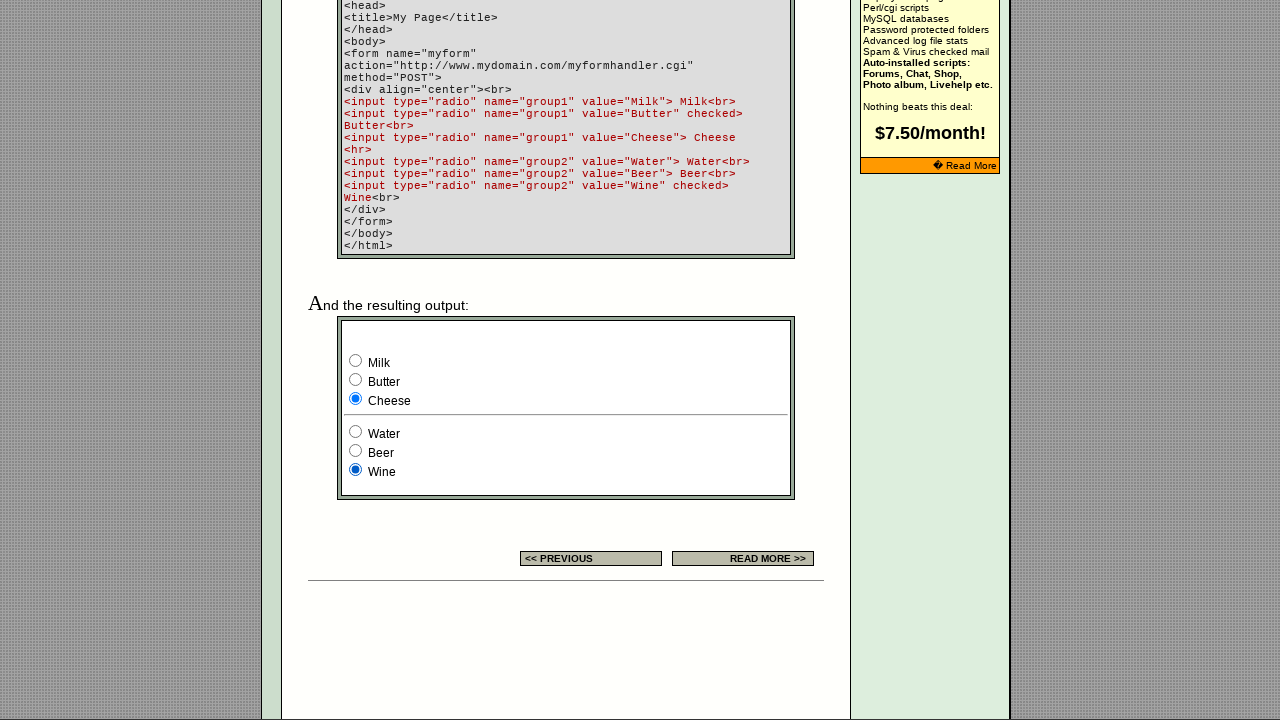